Tests handling a JavaScript alert by clicking a button to trigger the alert and accepting it

Starting URL: https://the-internet.herokuapp.com/javascript_alerts

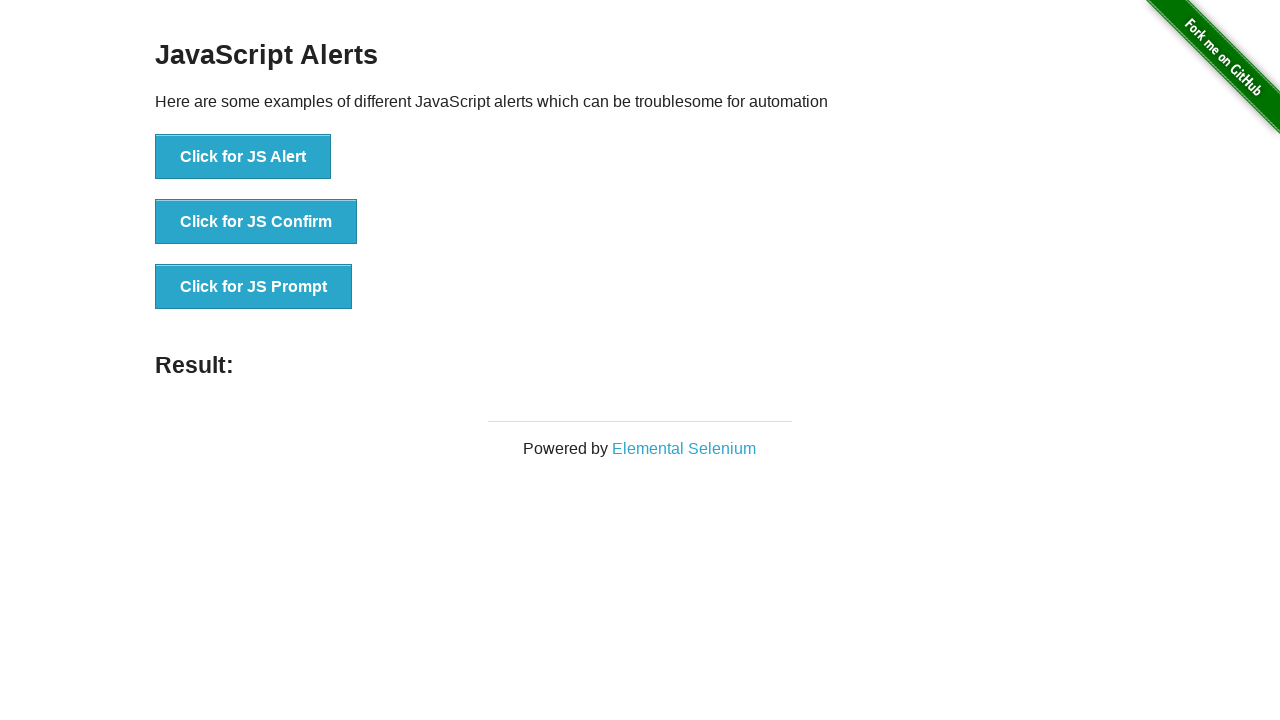

Clicked button to trigger JavaScript alert at (243, 157) on xpath=//ul[1]/li[1]/button[1]
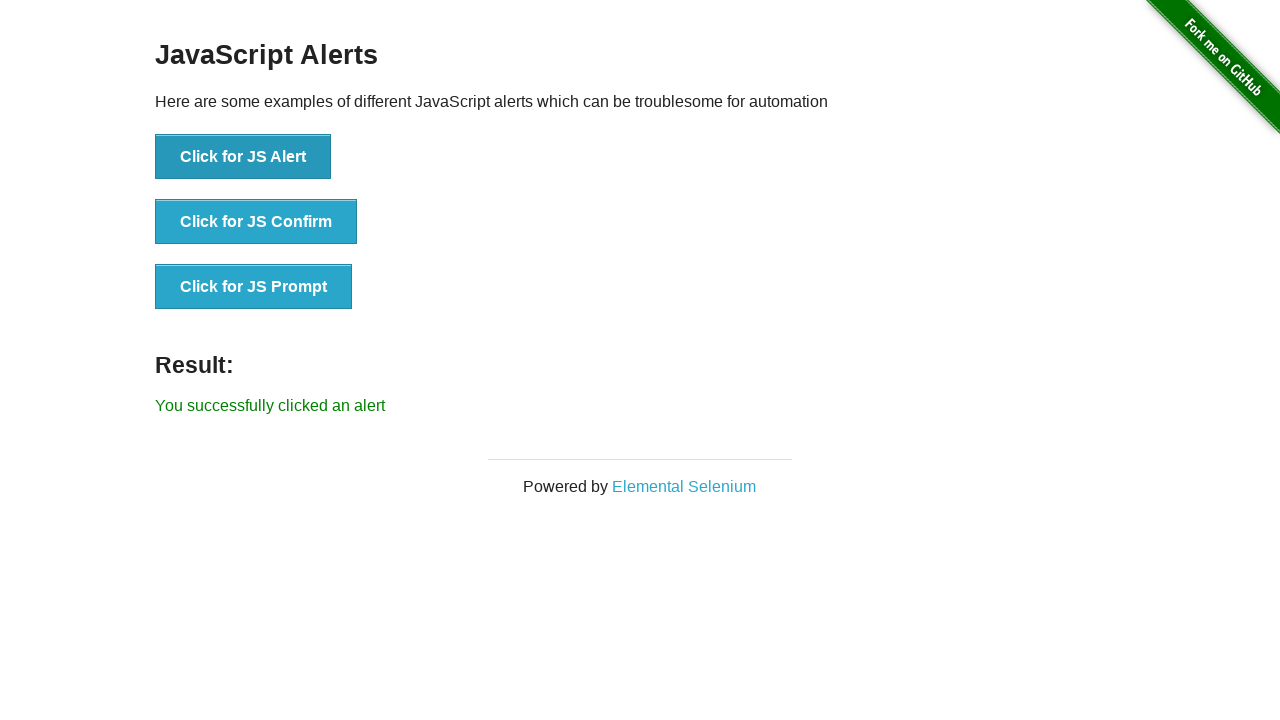

Set up dialog handler to accept alert
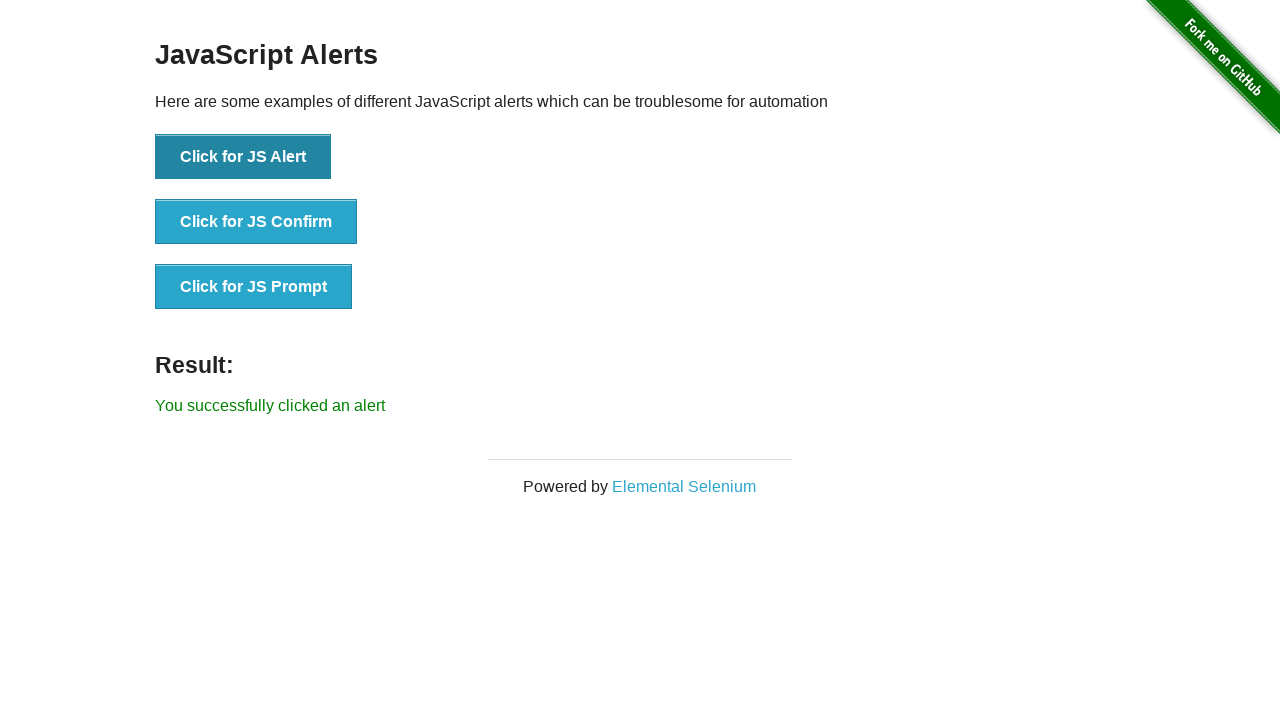

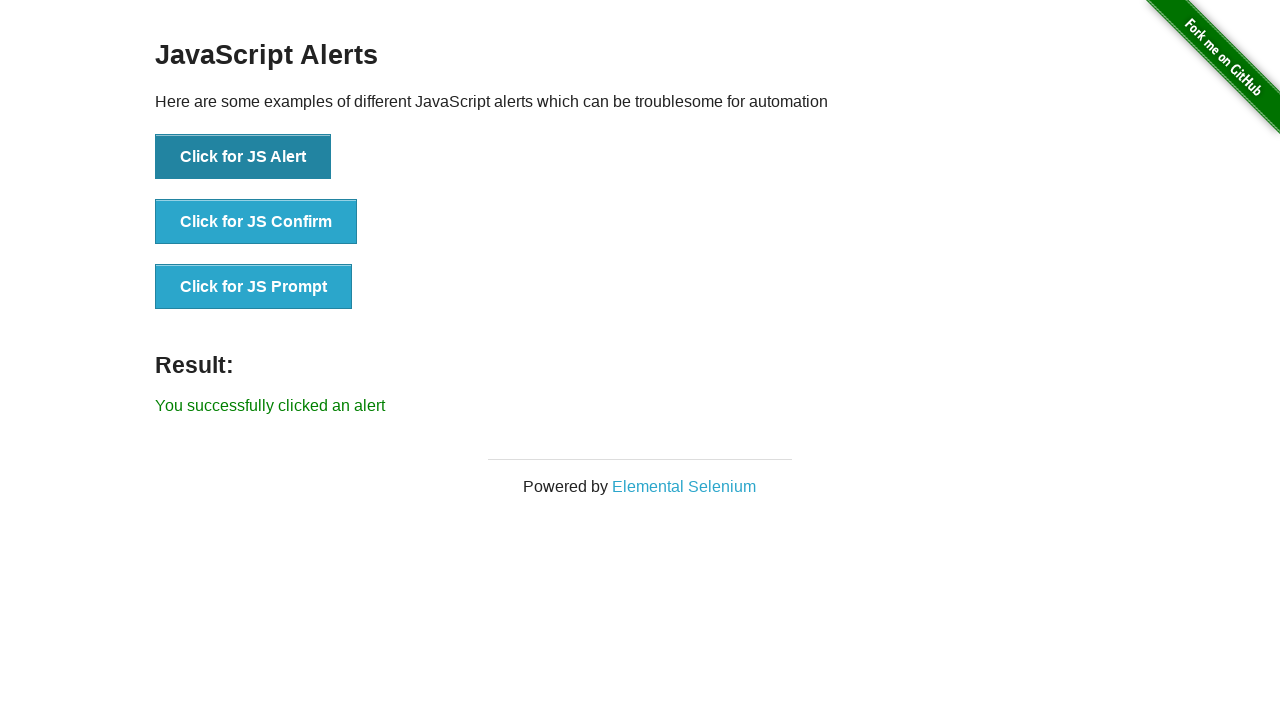